Tests scrolling functionality on a webpage, including scrolling down the page and scrolling within a table element

Starting URL: https://rahulshettyacademy.com/AutomationPractice/

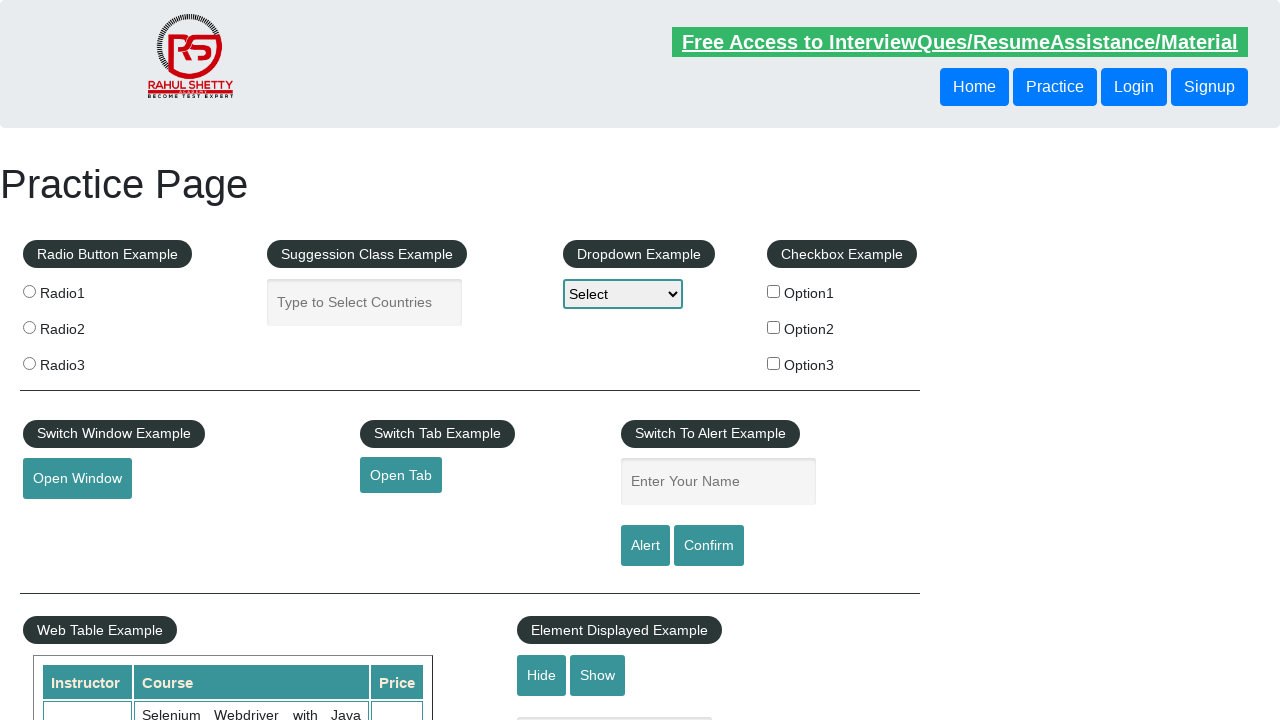

Scrolled down the page by 500 pixels
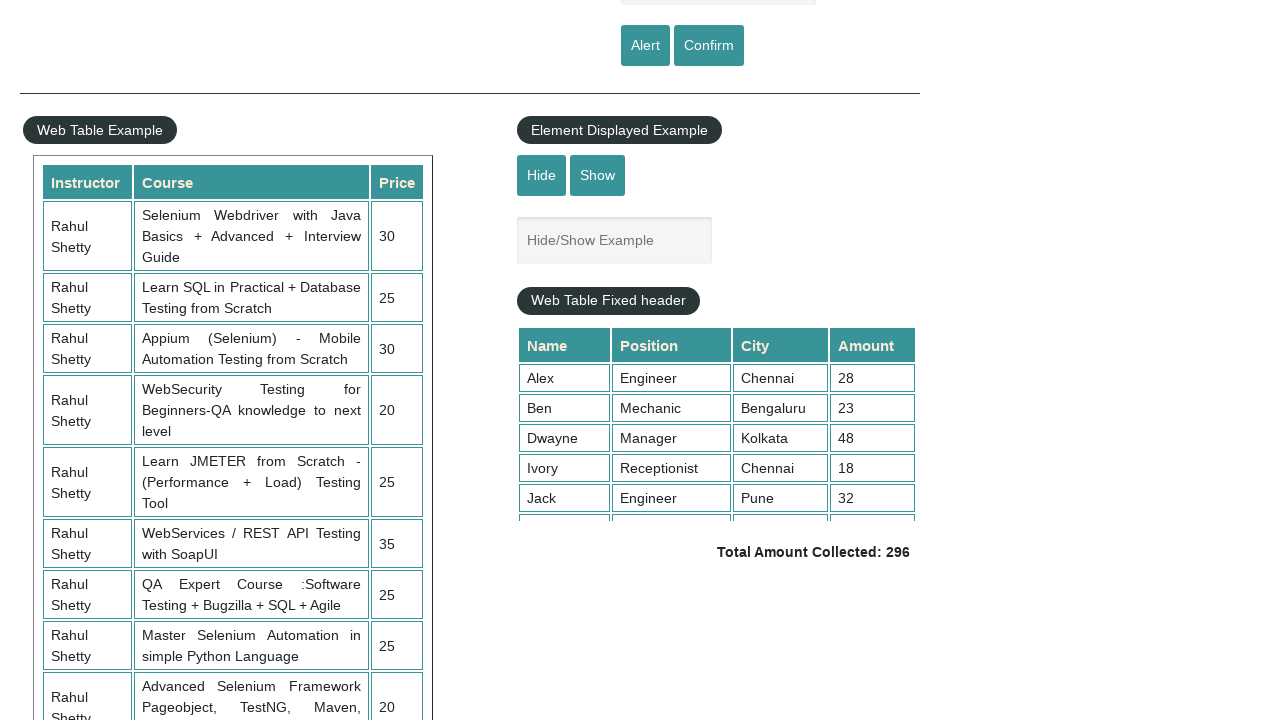

Total amount element became visible
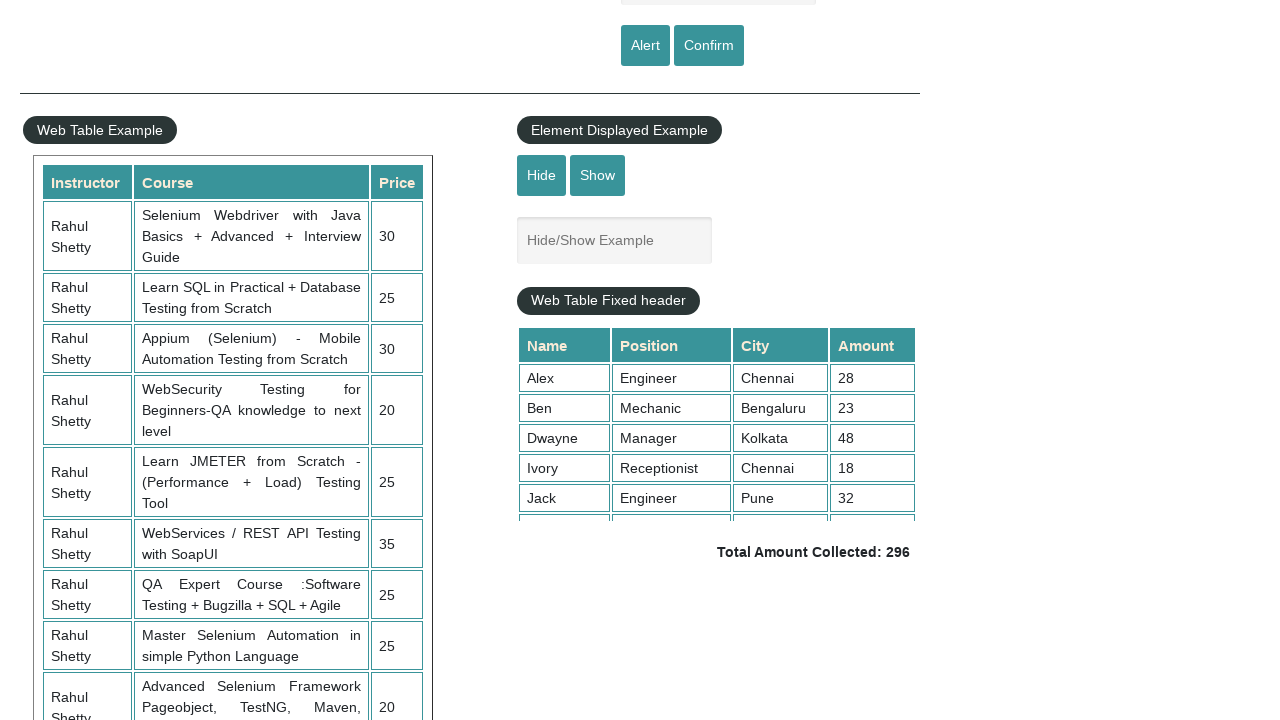

Retrieved total amount text:  Total Amount Collected: 296 
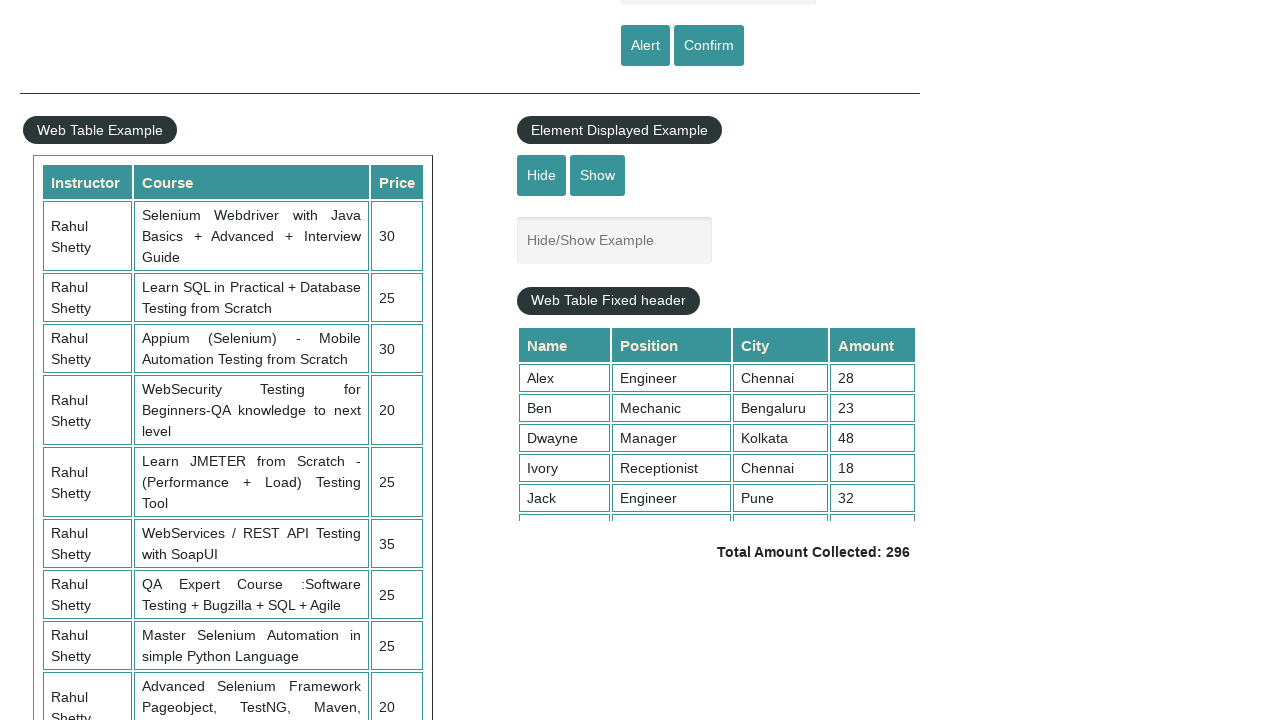

Clicked on the table container element at (717, 423) on xpath=//div[@class='tableFixHead']
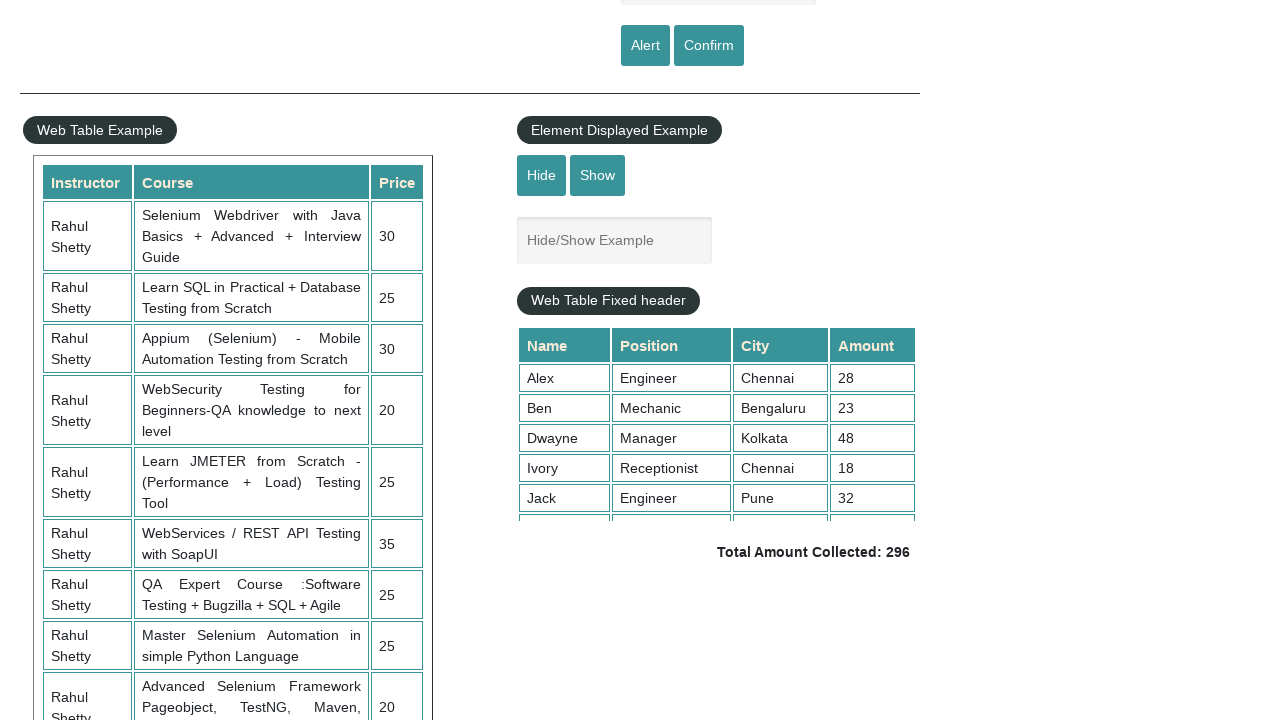

Scrolled within the table element by 5000 pixels
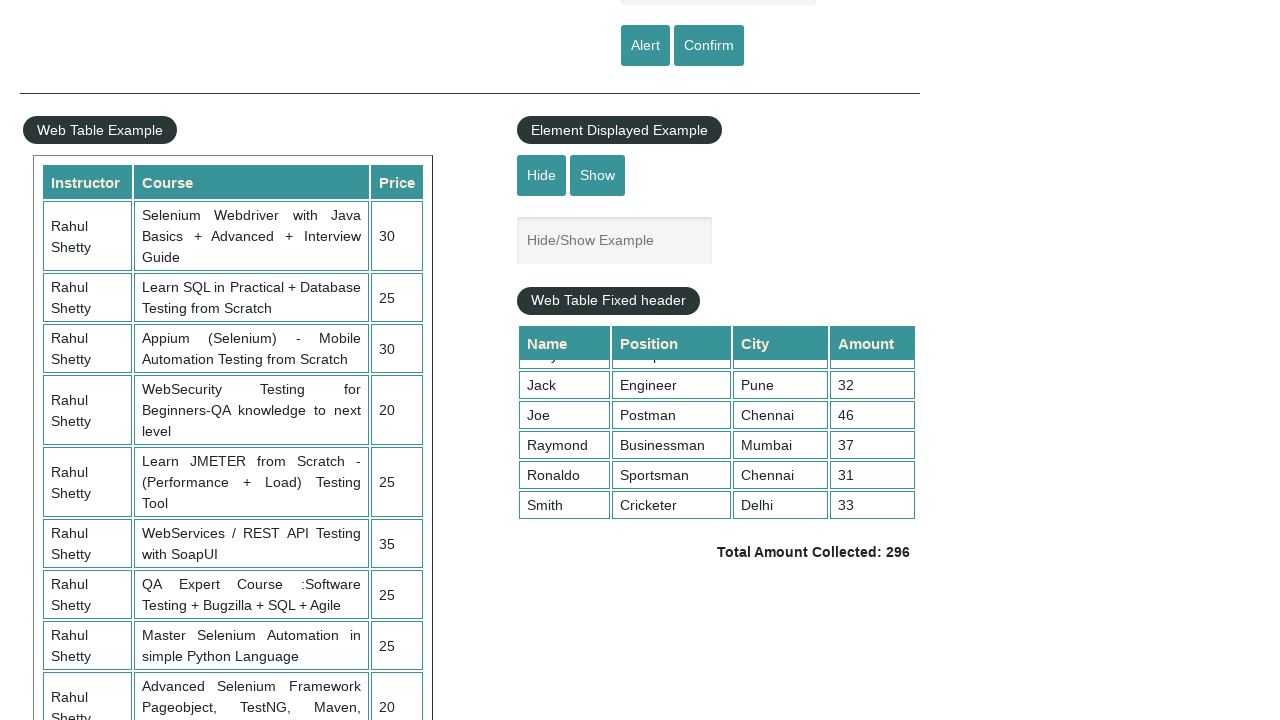

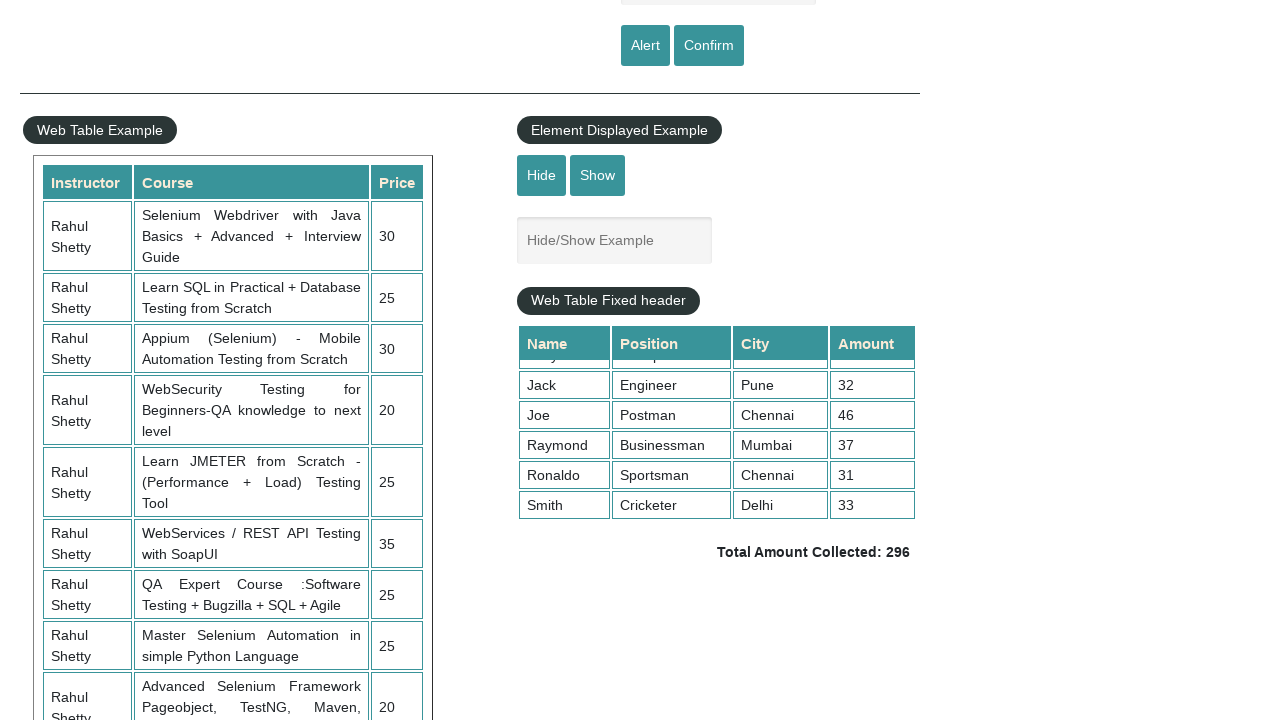